Tests clearing the complete state of all items by checking and then unchecking the toggle-all checkbox.

Starting URL: https://demo.playwright.dev/todomvc

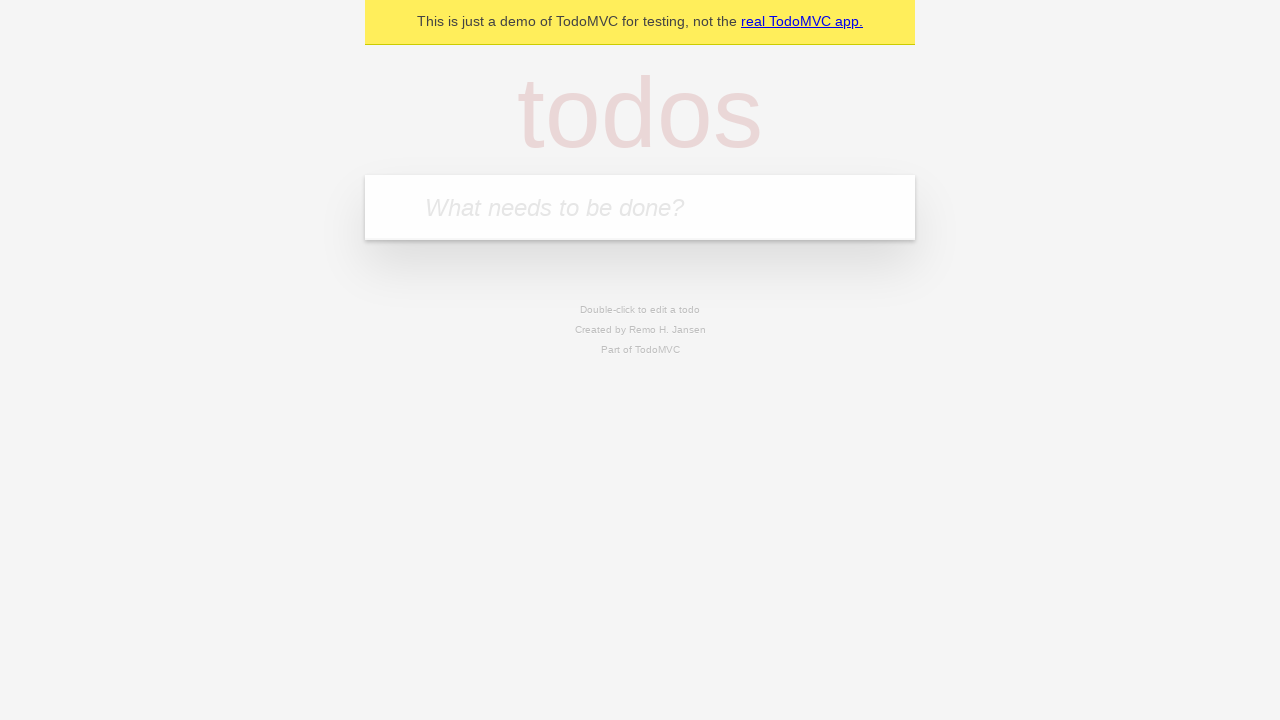

Filled first todo input with 'buy some cheese' on internal:attr=[placeholder="What needs to be done?"i]
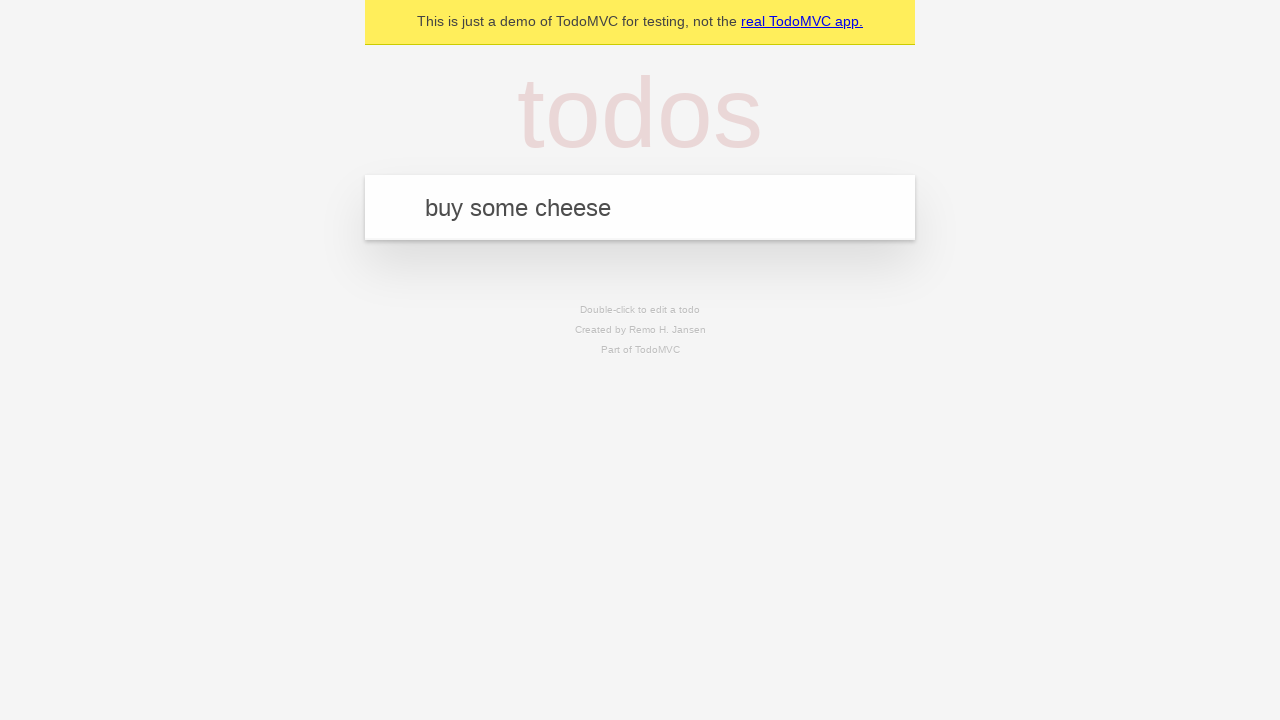

Pressed Enter to add first todo on internal:attr=[placeholder="What needs to be done?"i]
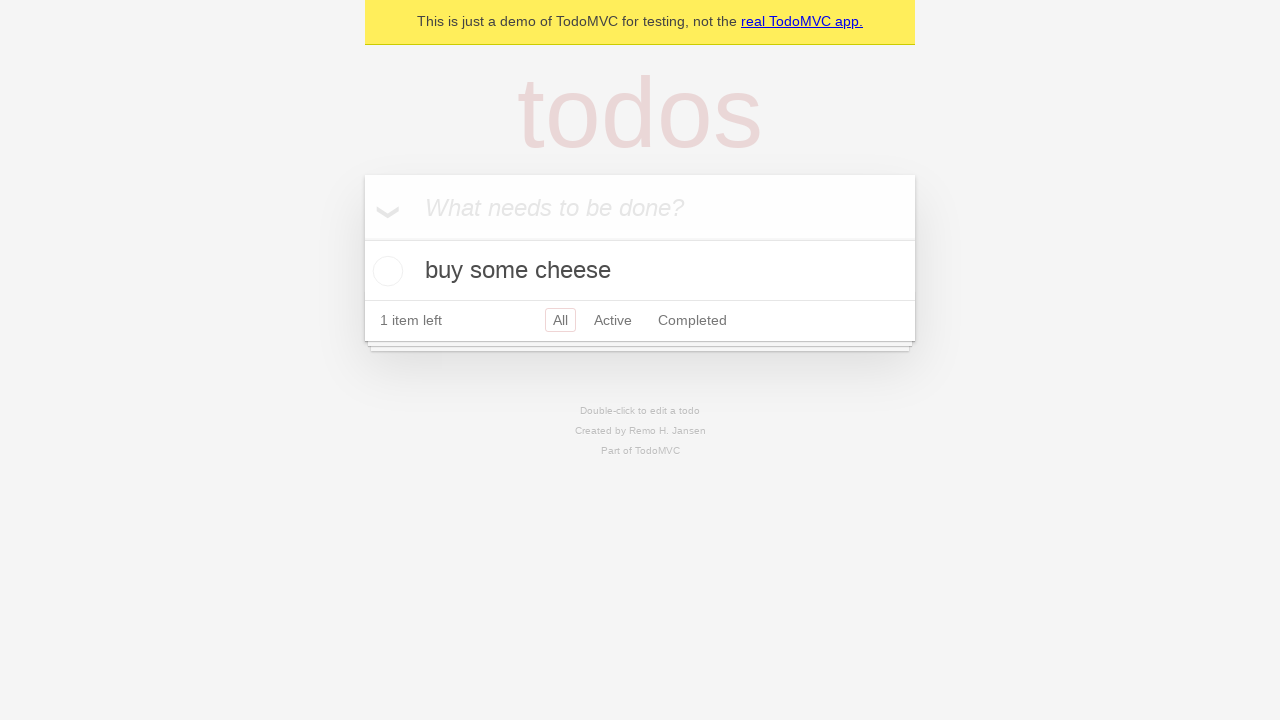

Filled second todo input with 'feed the cat' on internal:attr=[placeholder="What needs to be done?"i]
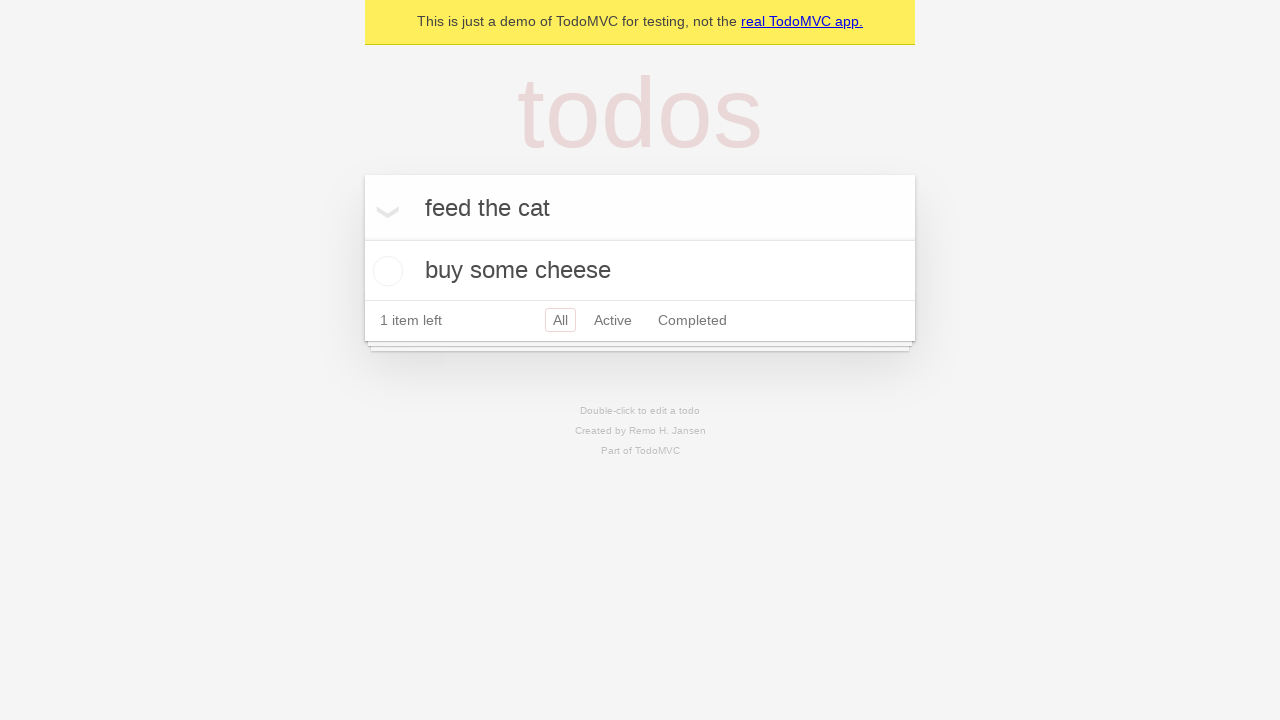

Pressed Enter to add second todo on internal:attr=[placeholder="What needs to be done?"i]
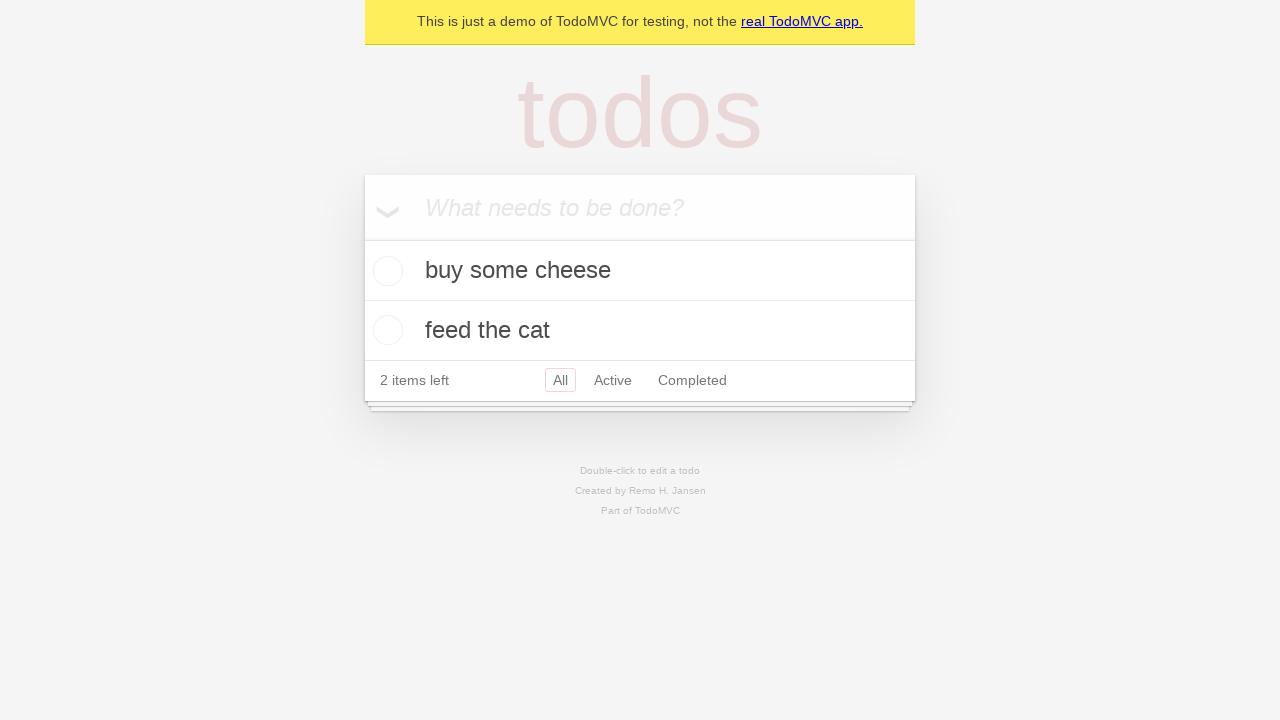

Filled third todo input with 'book a doctors appointment' on internal:attr=[placeholder="What needs to be done?"i]
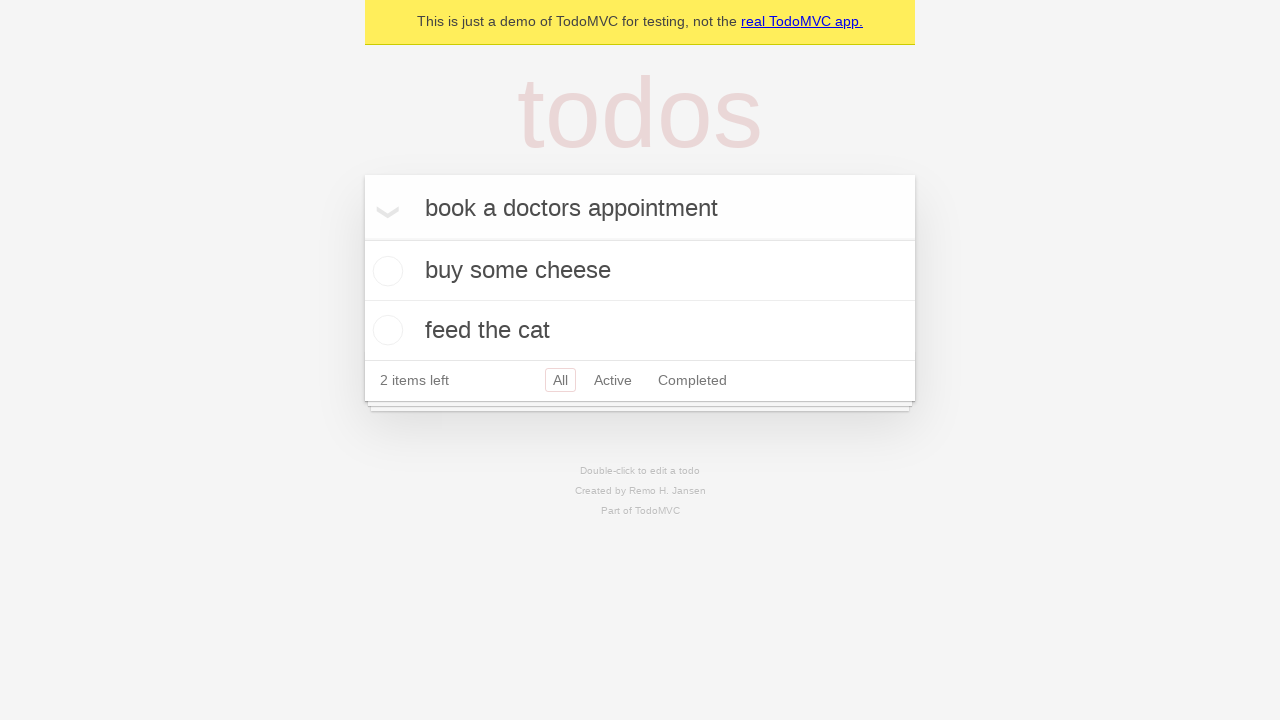

Pressed Enter to add third todo on internal:attr=[placeholder="What needs to be done?"i]
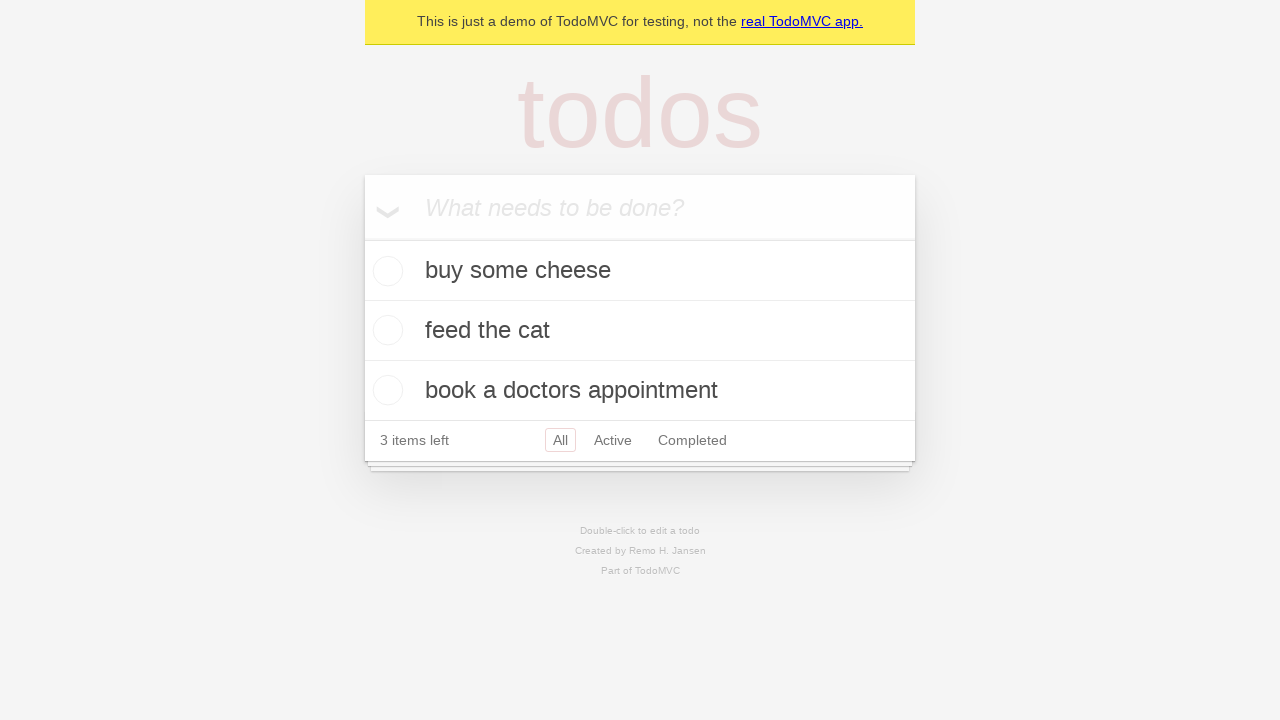

Waited for third todo to load in the DOM
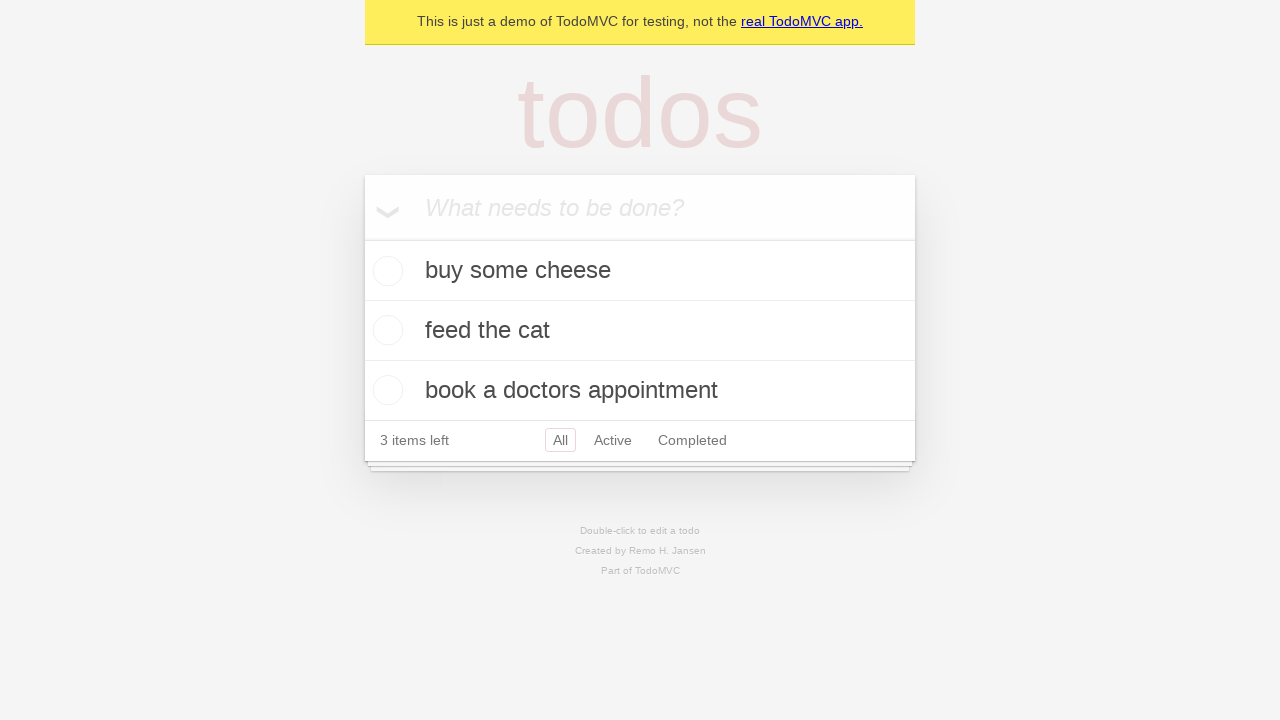

Checked toggle-all checkbox to mark all todos as complete at (362, 238) on internal:label="Mark all as complete"i
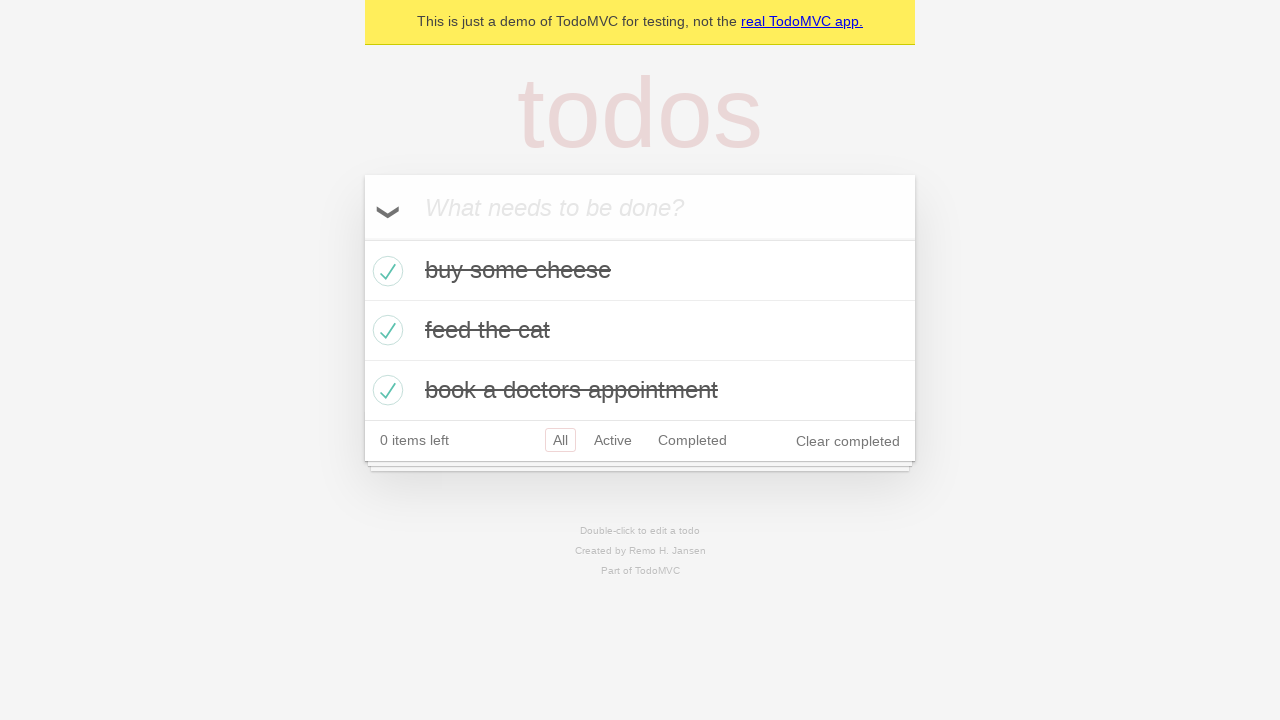

Unchecked toggle-all checkbox to clear complete state of all todos at (362, 238) on internal:label="Mark all as complete"i
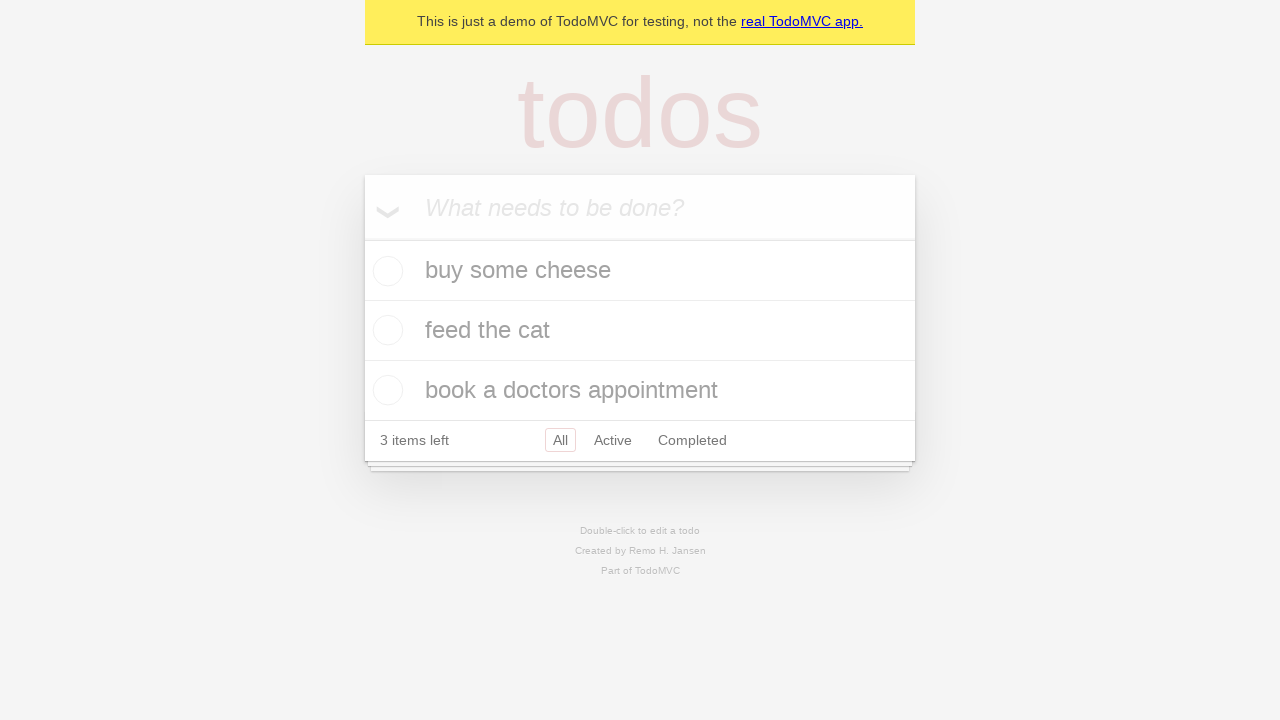

Waited 500ms for state update to complete
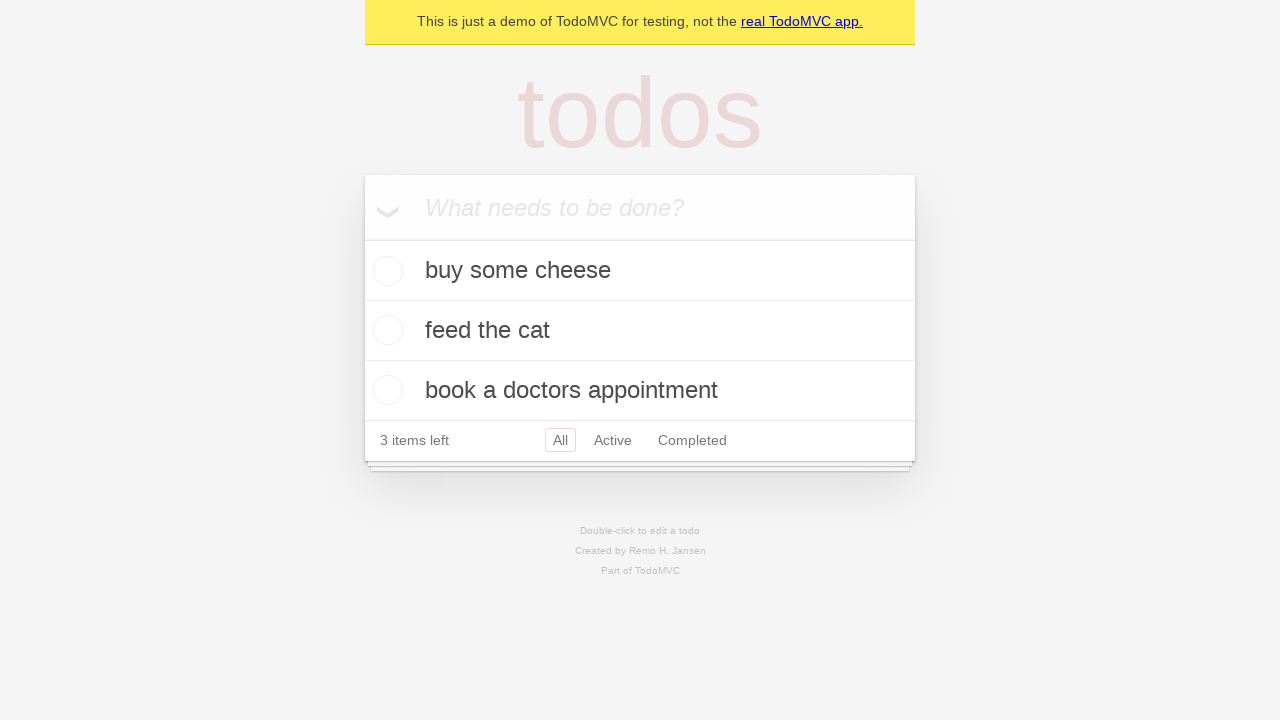

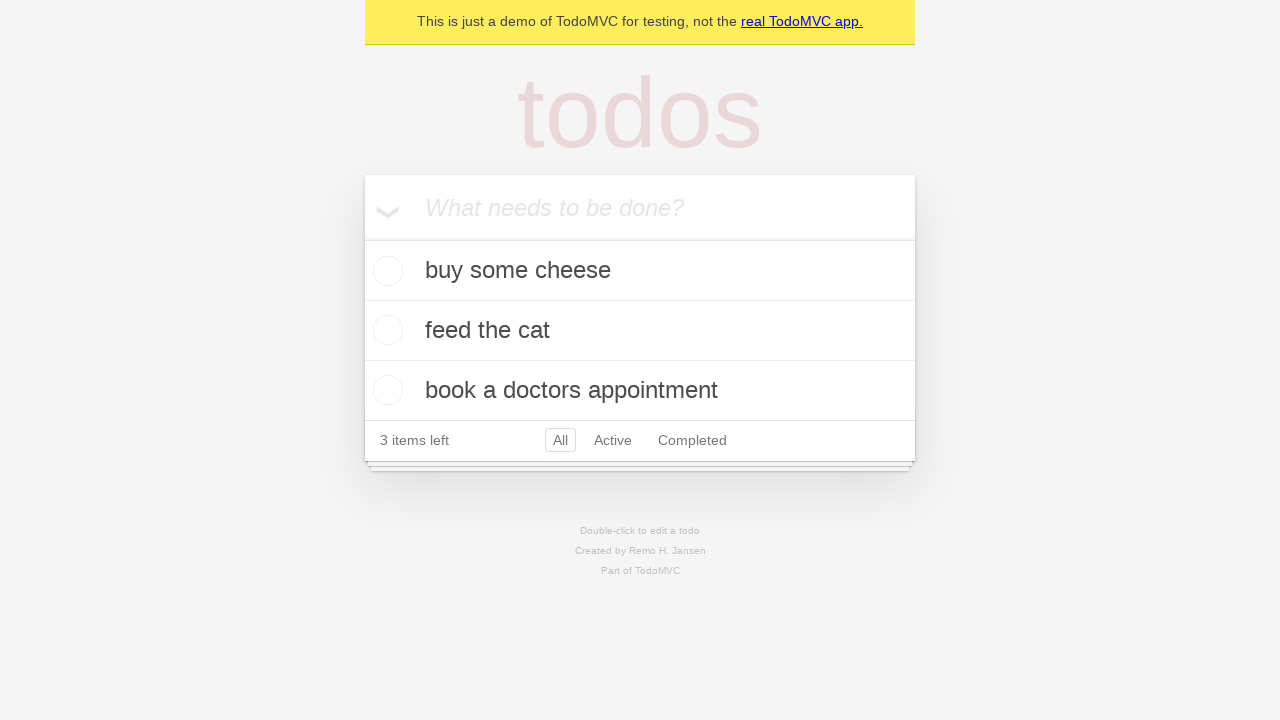